Tests JavaScript prompt alert handling by clicking a button to trigger a prompt, entering text into the alert, accepting it, and verifying the result message is displayed

Starting URL: https://the-internet.herokuapp.com/javascript_alerts

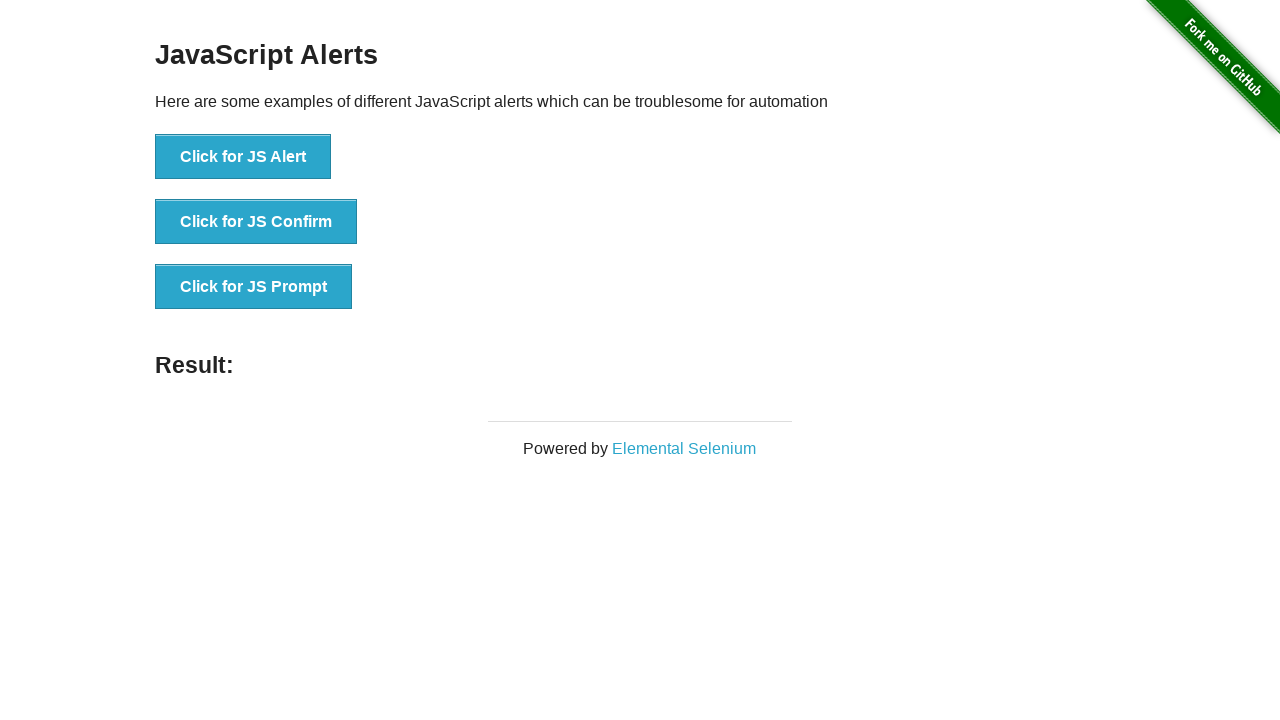

Clicked button to trigger JS prompt alert at (254, 287) on xpath=//button[@onclick='jsPrompt()']
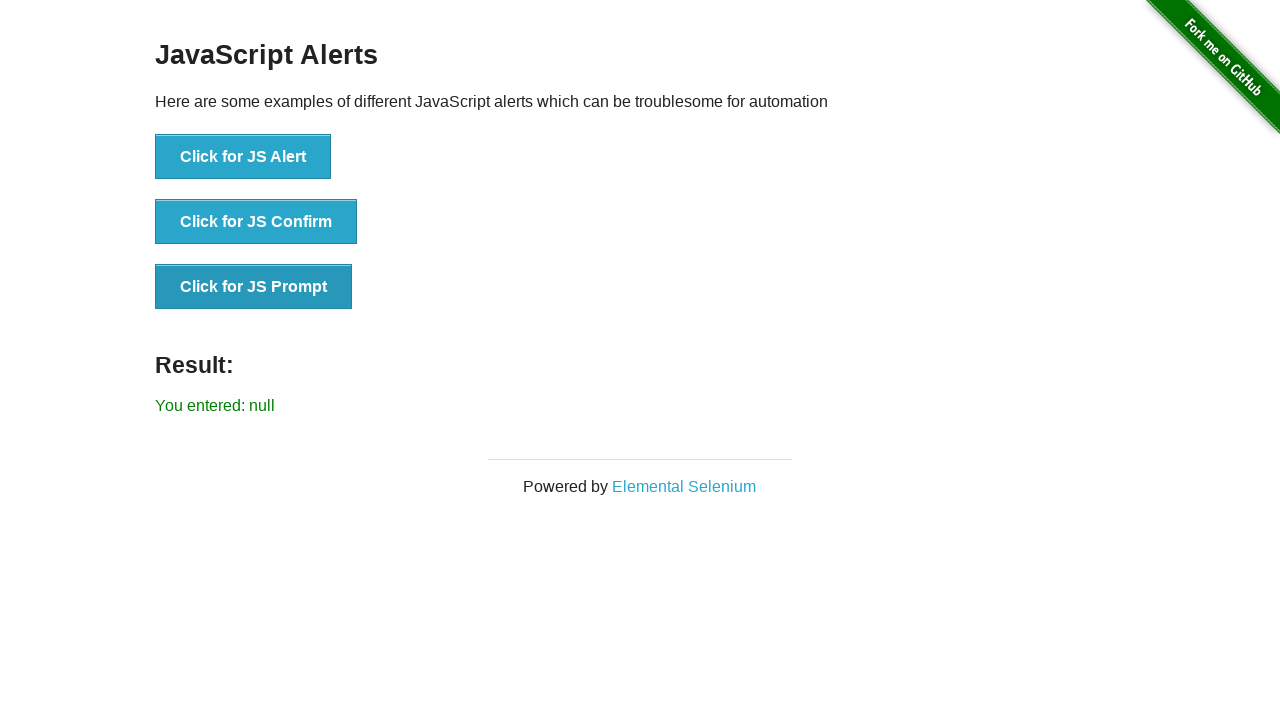

Set up dialog handler to accept prompt with text 'Hello Alert'
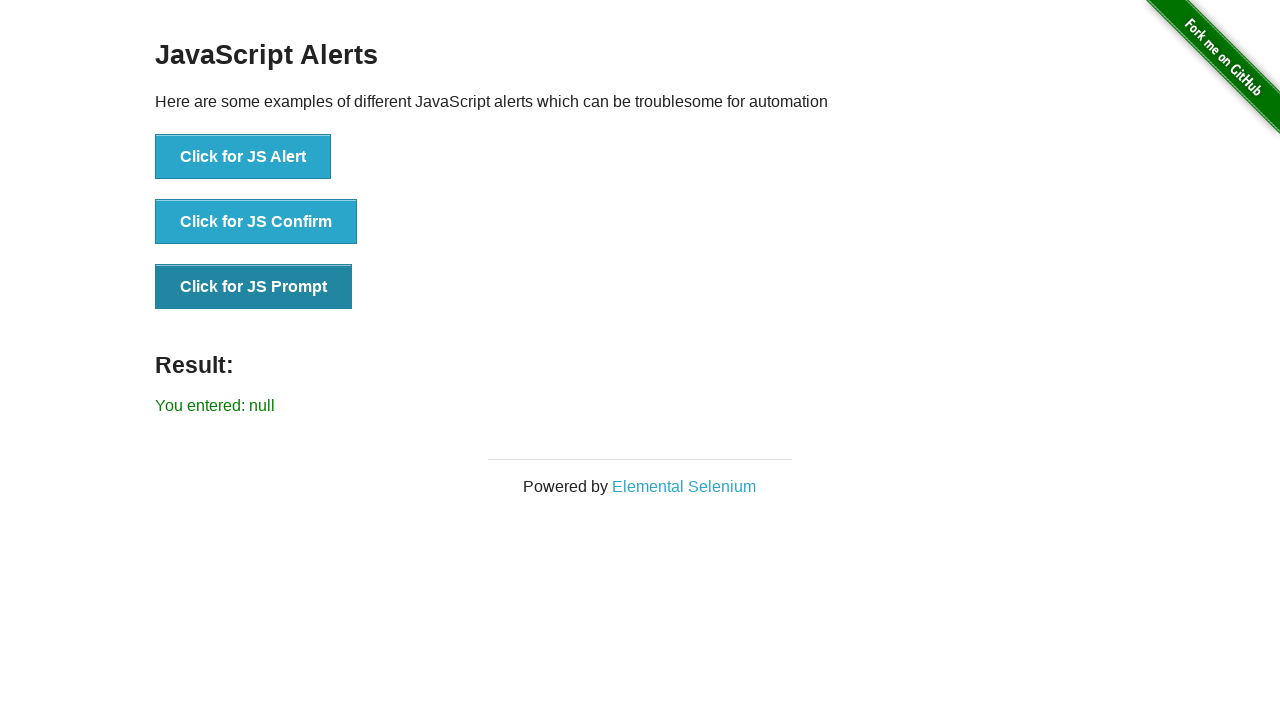

Clicked button again to trigger prompt dialog at (254, 287) on xpath=//button[@onclick='jsPrompt()']
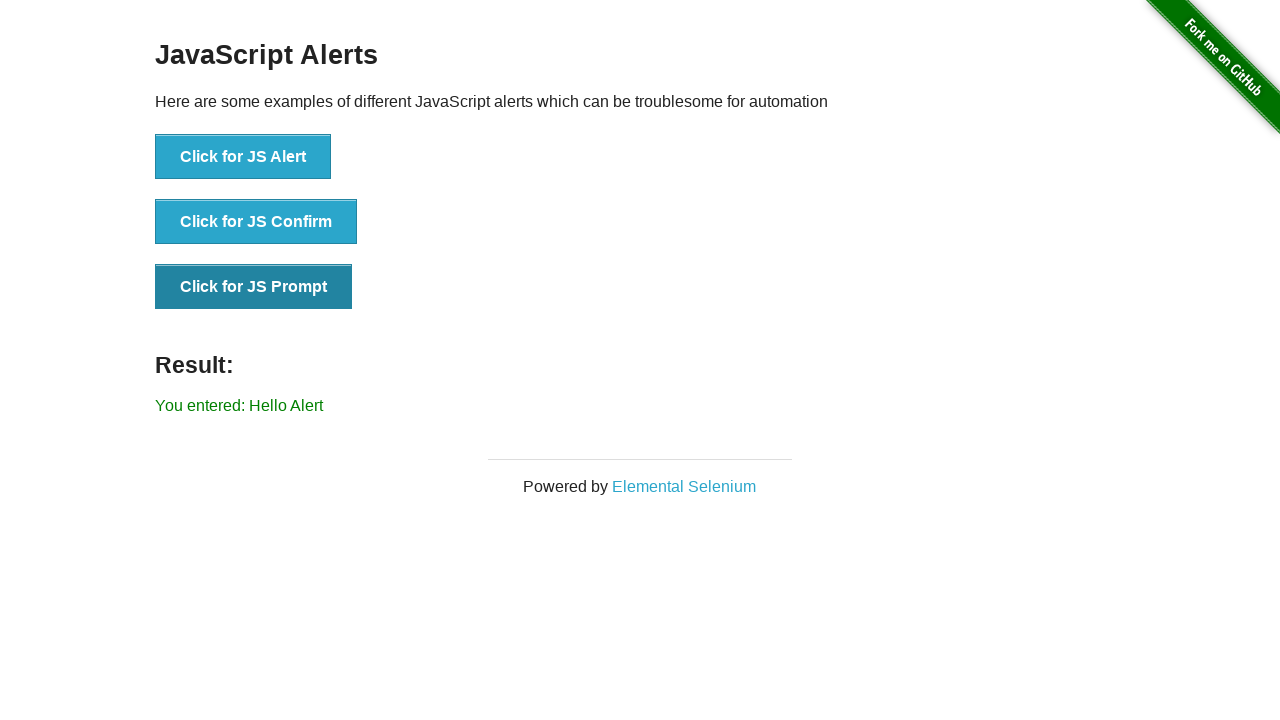

Result text element loaded
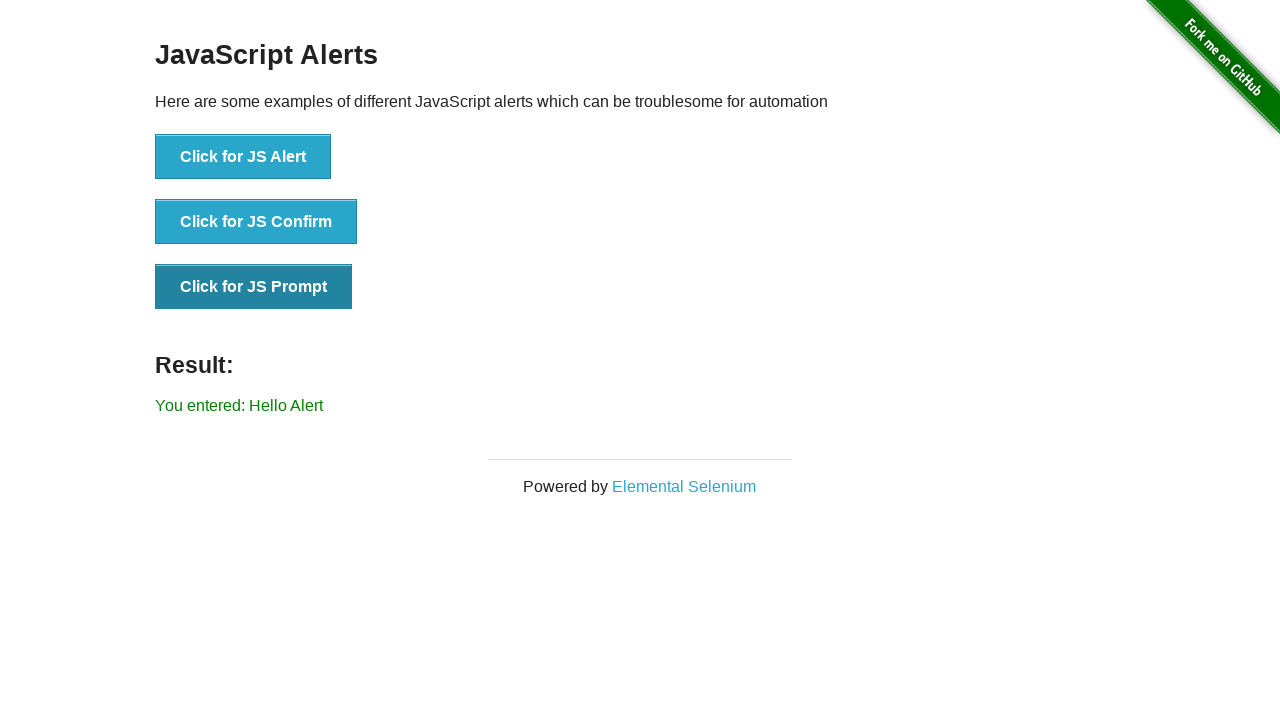

Retrieved result text: You entered: Hello Alert
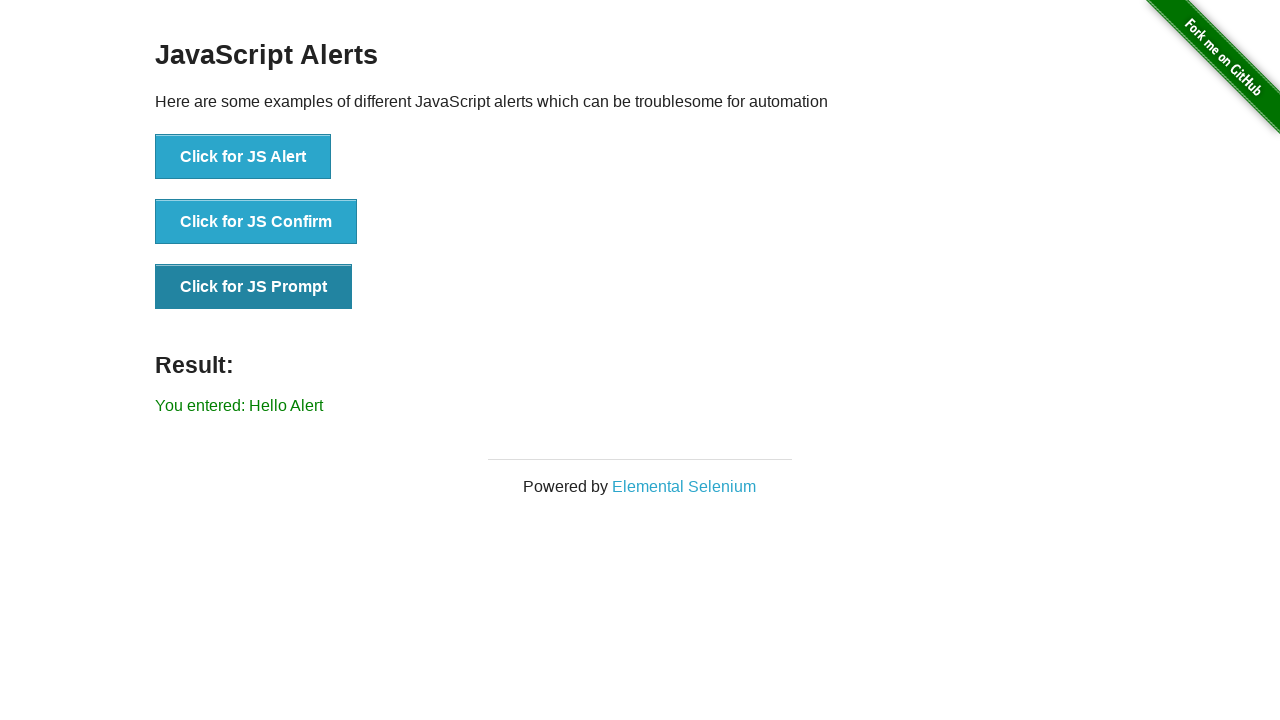

Printed result text to console
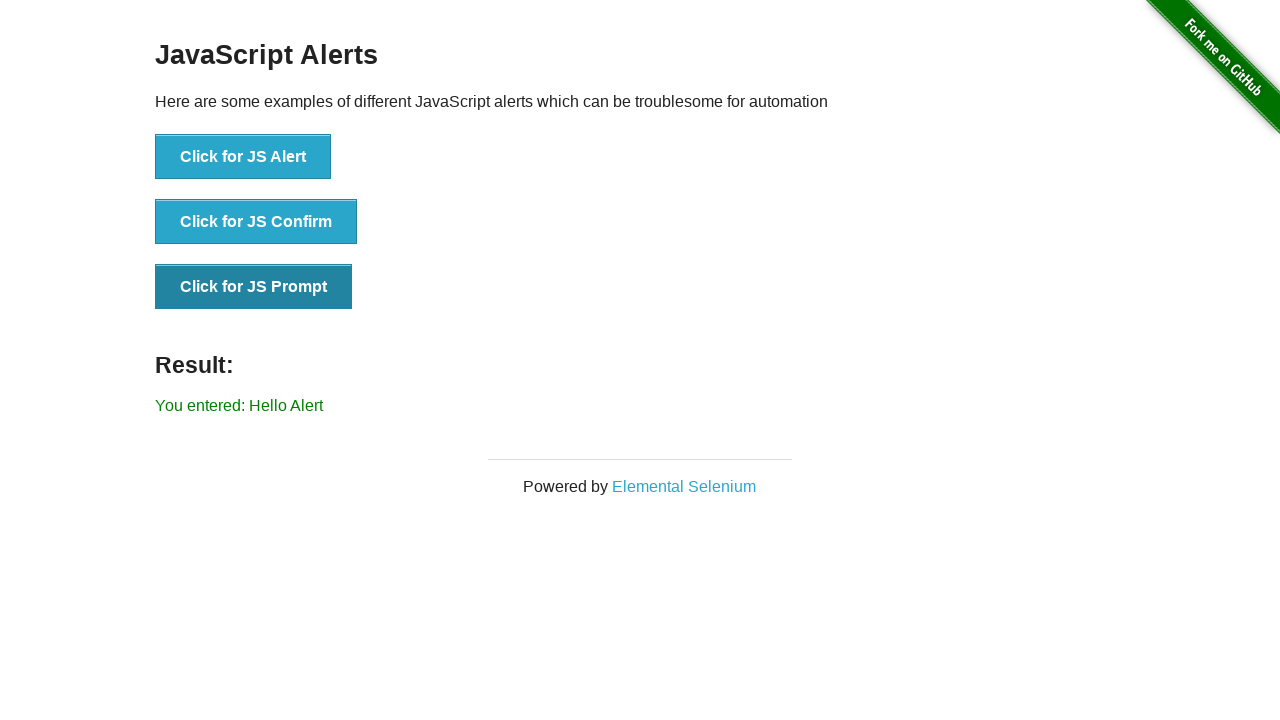

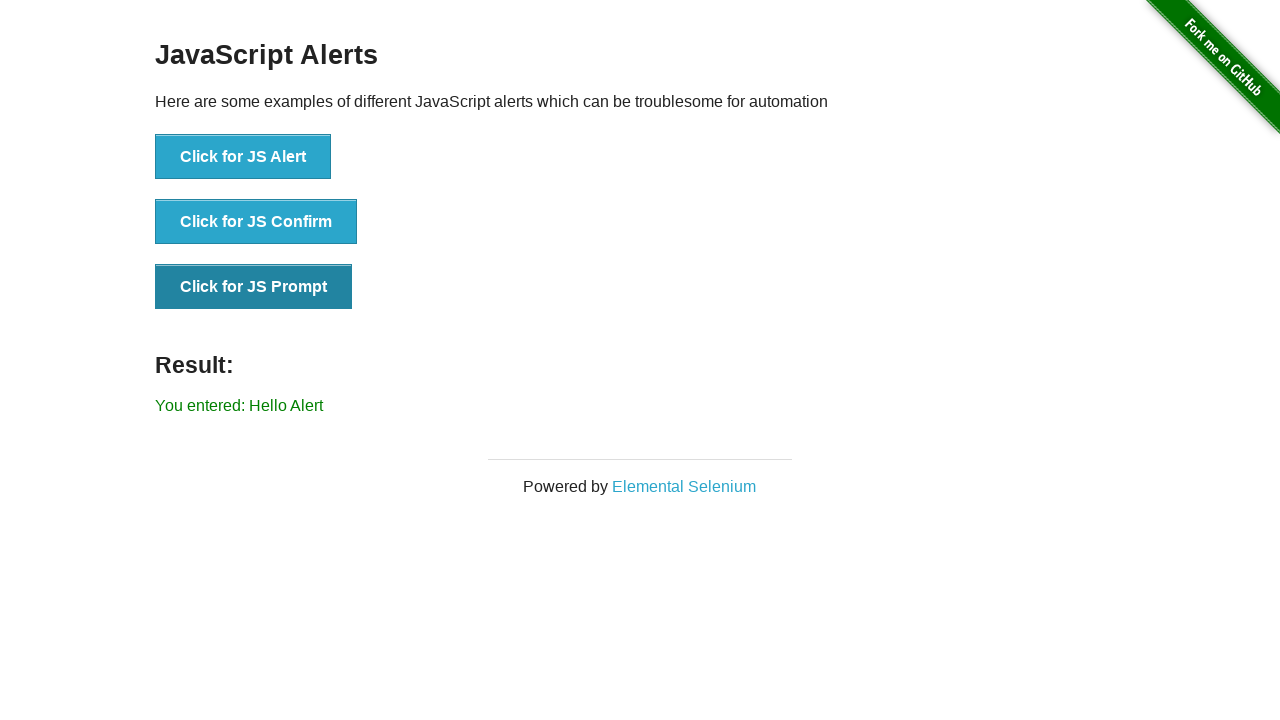